Tests a web form by filling in the first name and last name fields on the Formy project's form page

Starting URL: https://formy-project.herokuapp.com/form

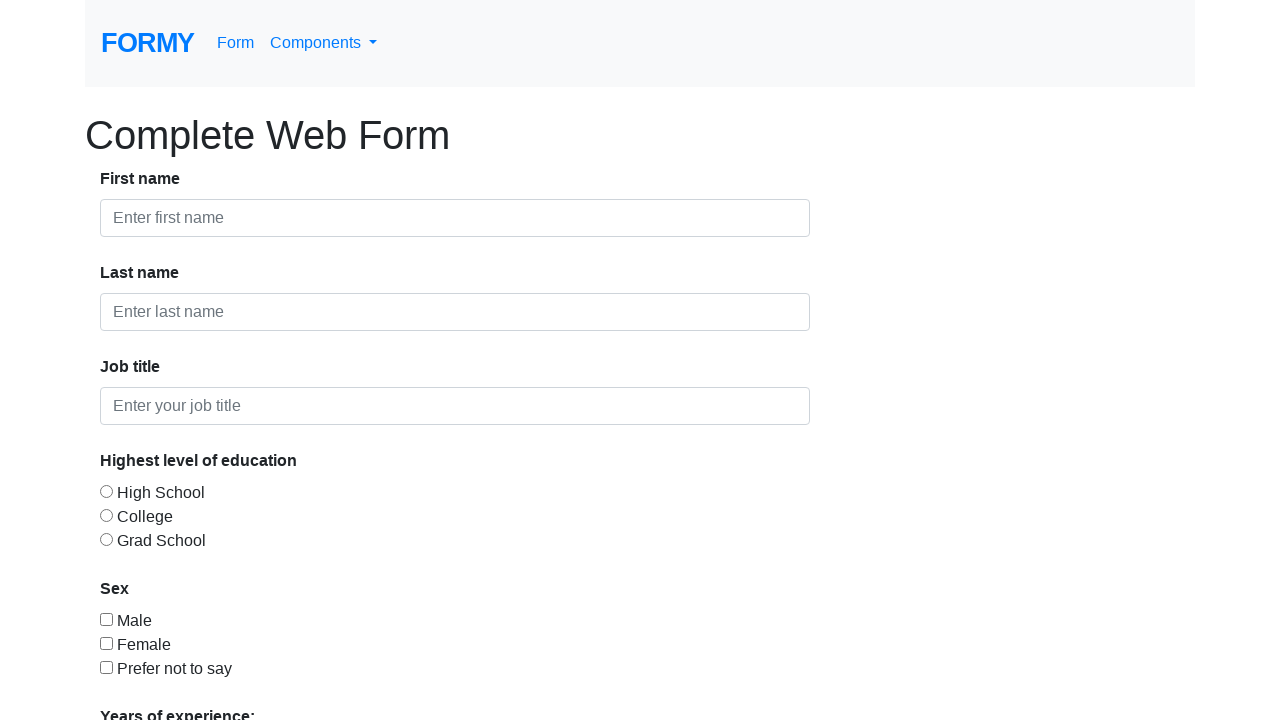

Filled first name field with 'Andy' on #first-name
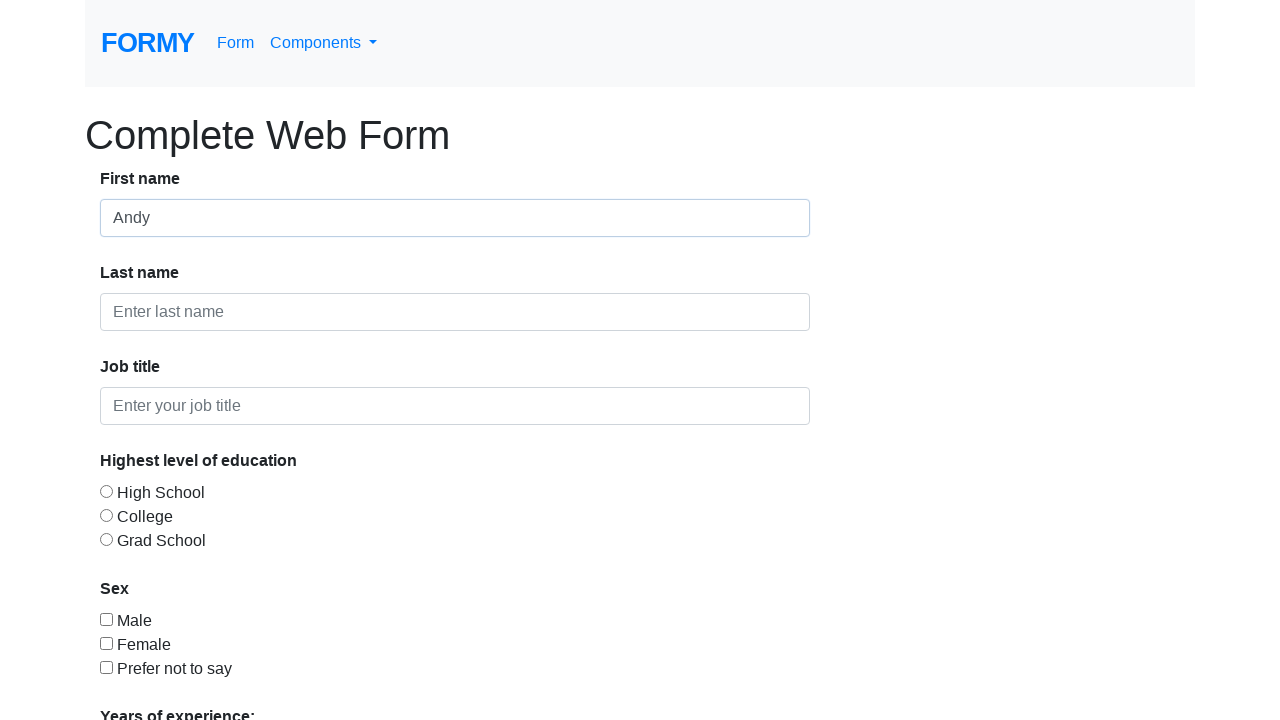

Last name field loaded and is visible
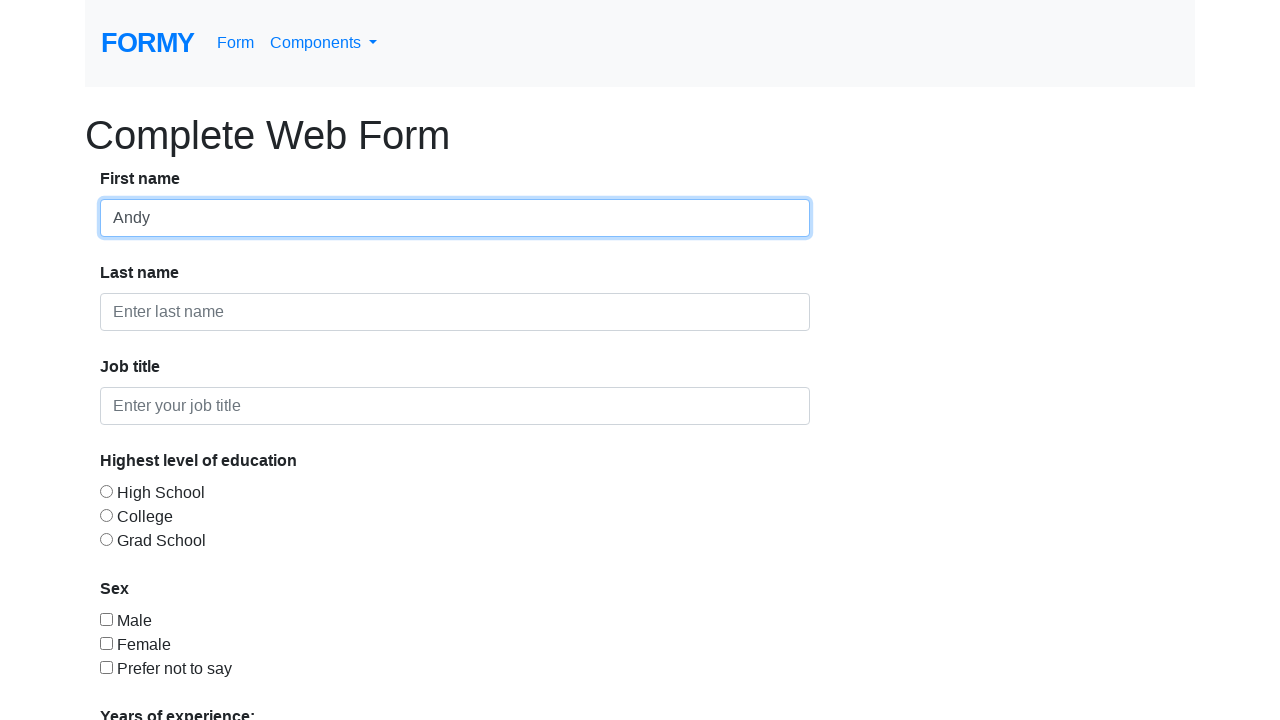

Filled last name field with 'S' on #last-name
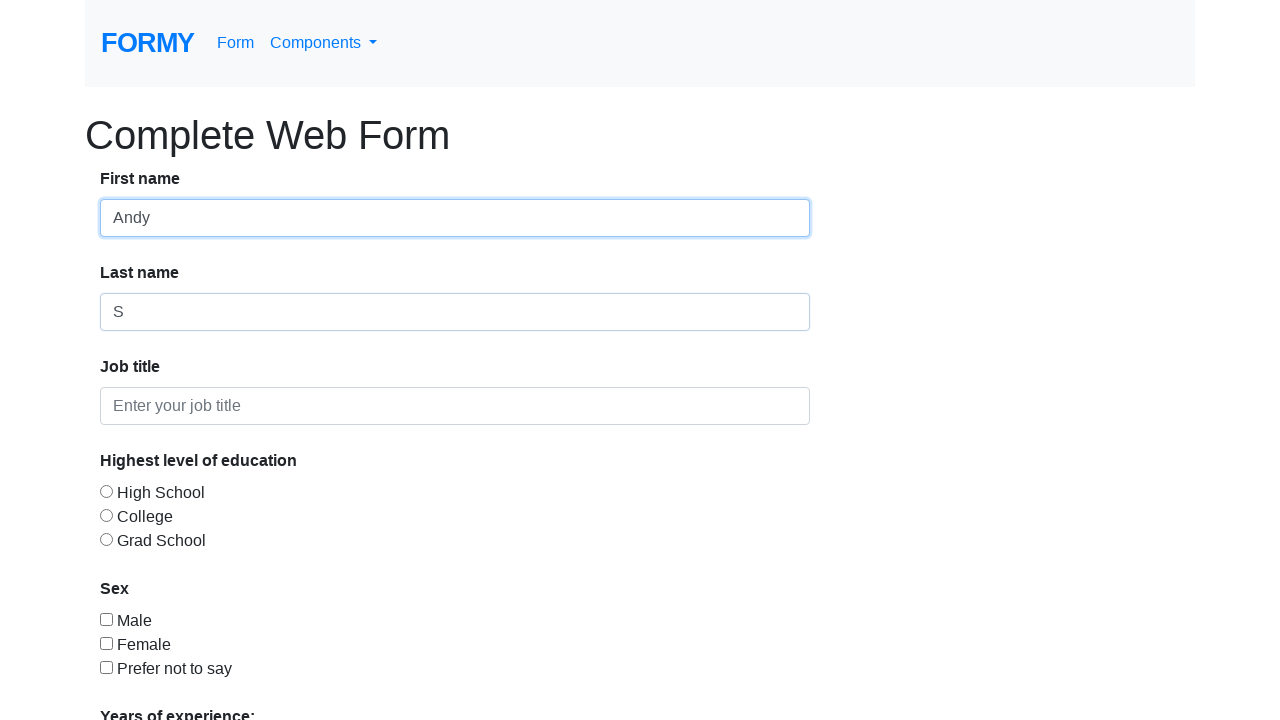

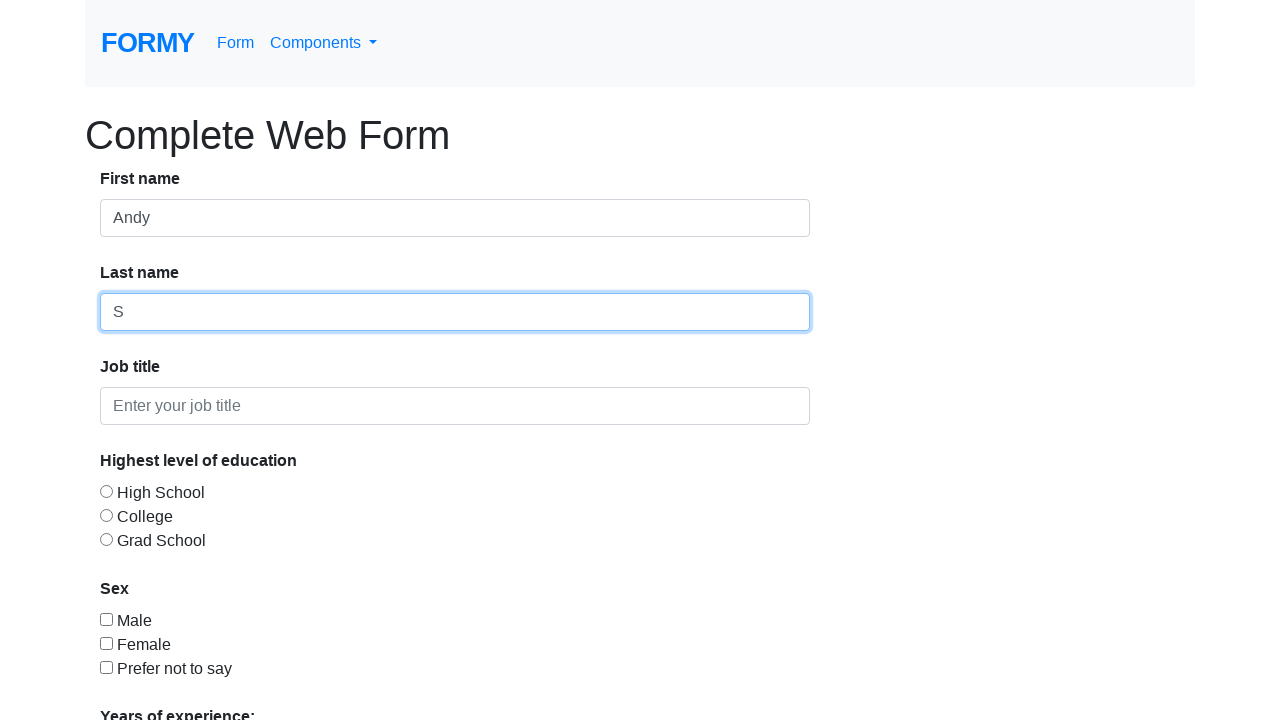